Tests finding and clicking on coordinates of an image map element on W3Schools page

Starting URL: https://www.w3schools.com/html/html_images_imagemap.asp

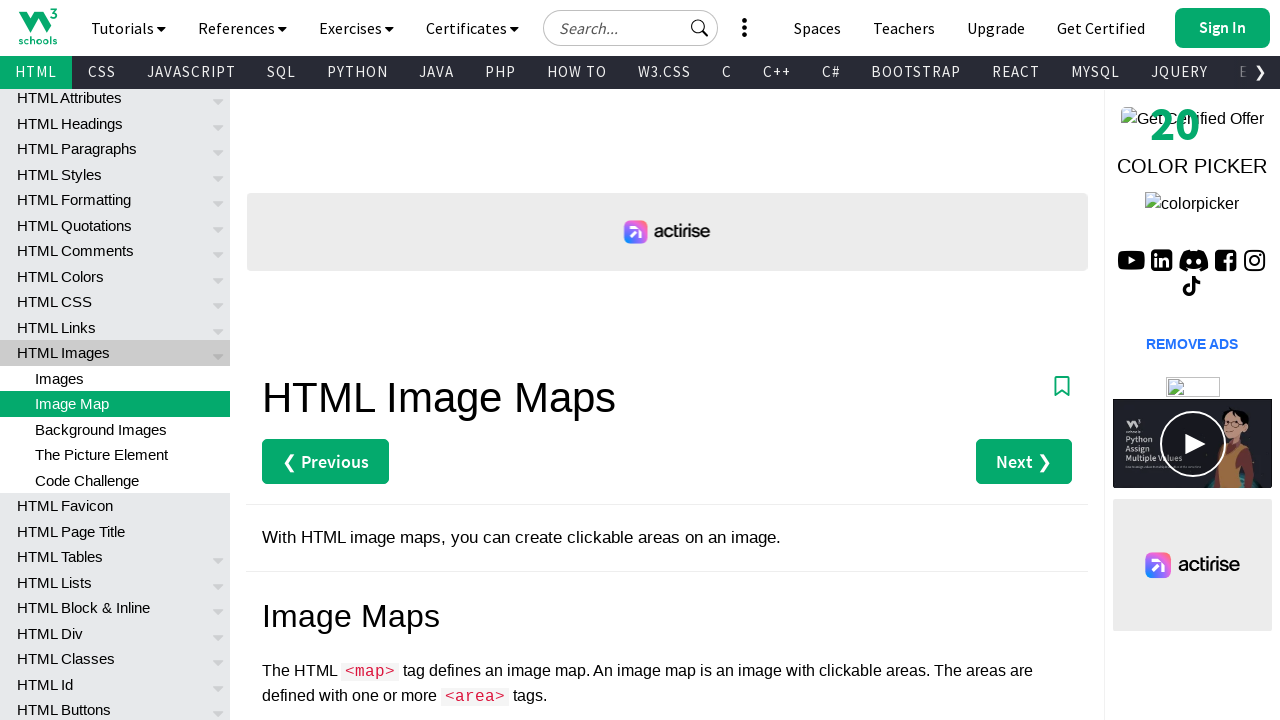

Located image element with usemap attribute '#workmap'
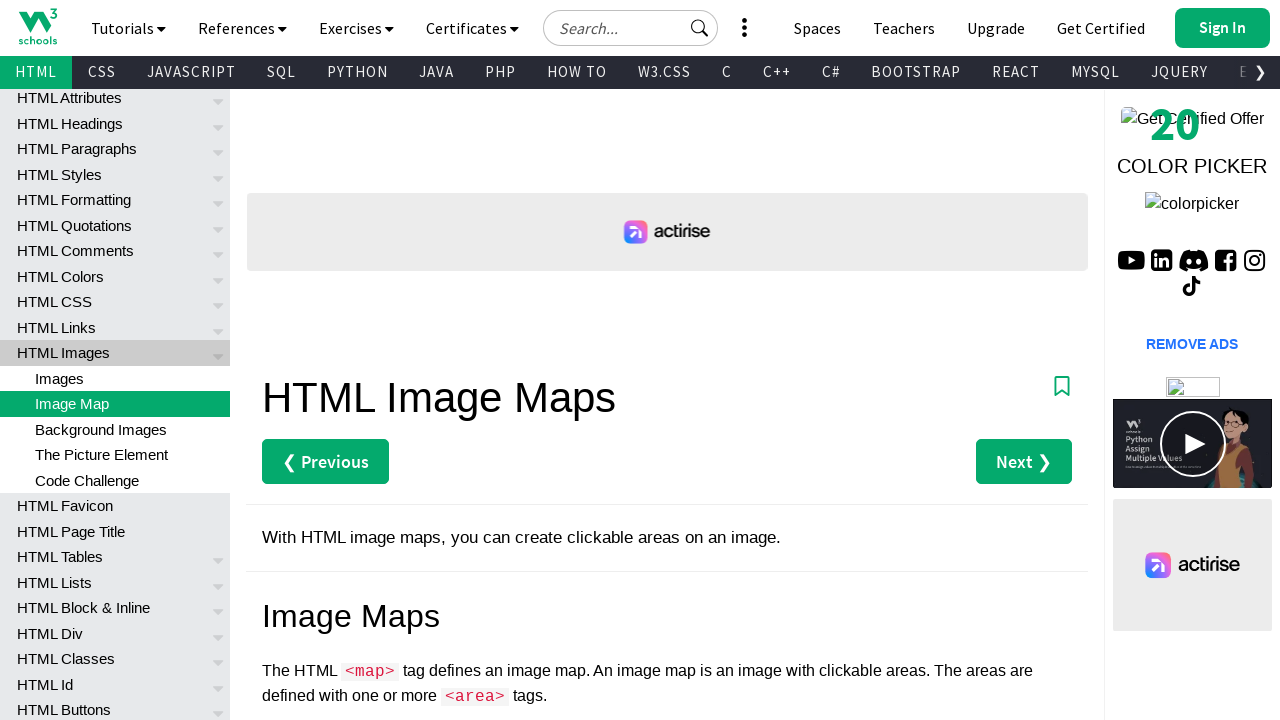

Retrieved bounding box of image element
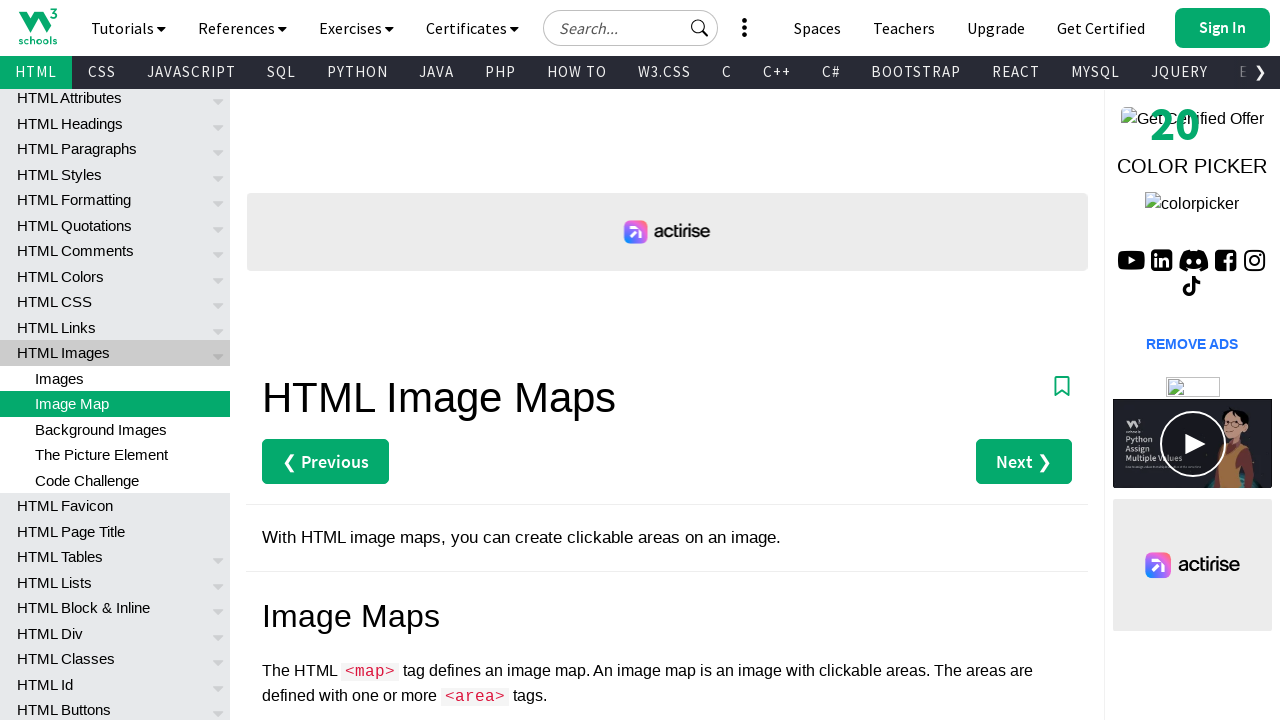

Calculated relative coordinates: x=-200.0, y=-189.5
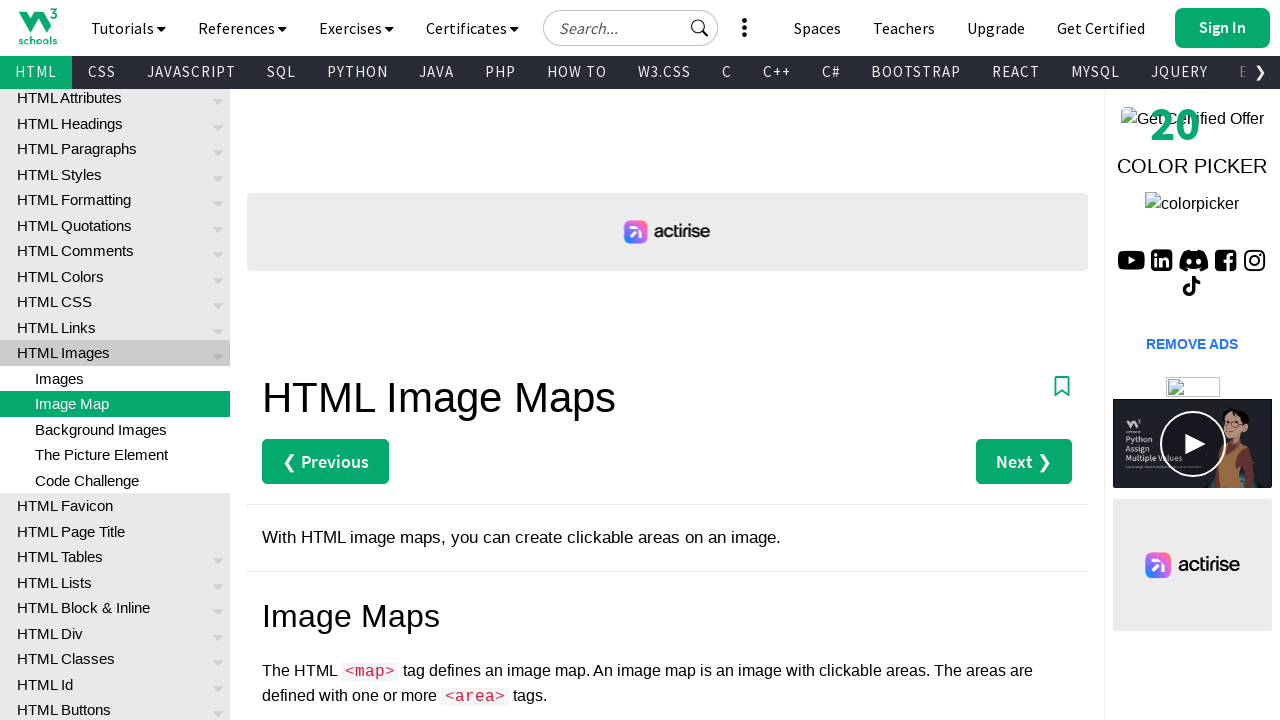

Clicked on calculated coordinates of image map element at (262, 360) on img[usemap='#workmap']
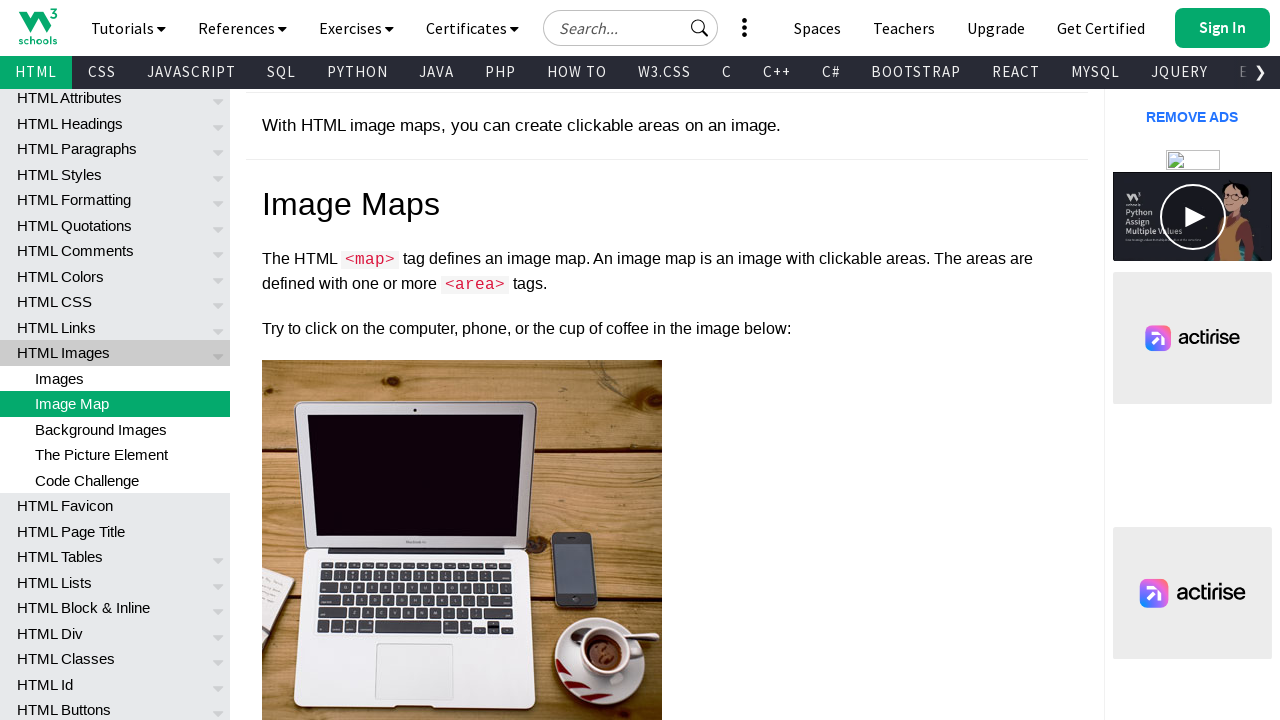

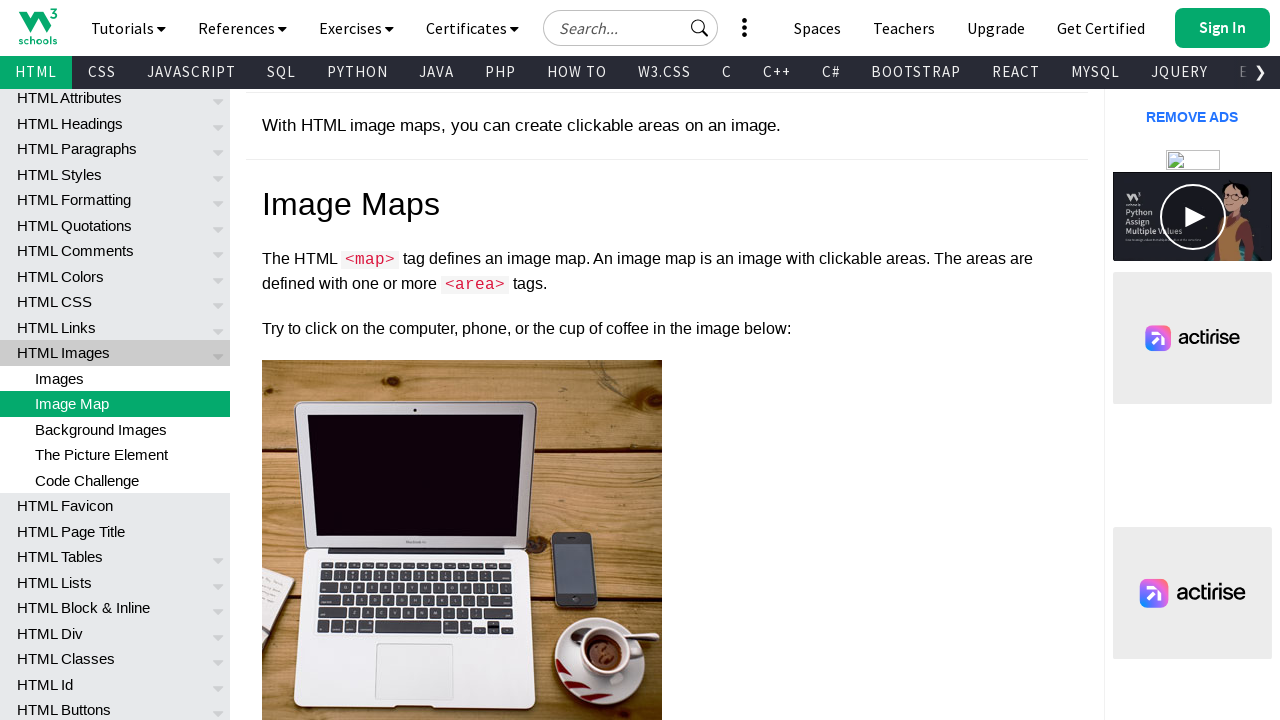